Tests checkbox functionality by clicking checkboxes to select and deselect them

Starting URL: https://rahulshettyacademy.com/AutomationPractice/

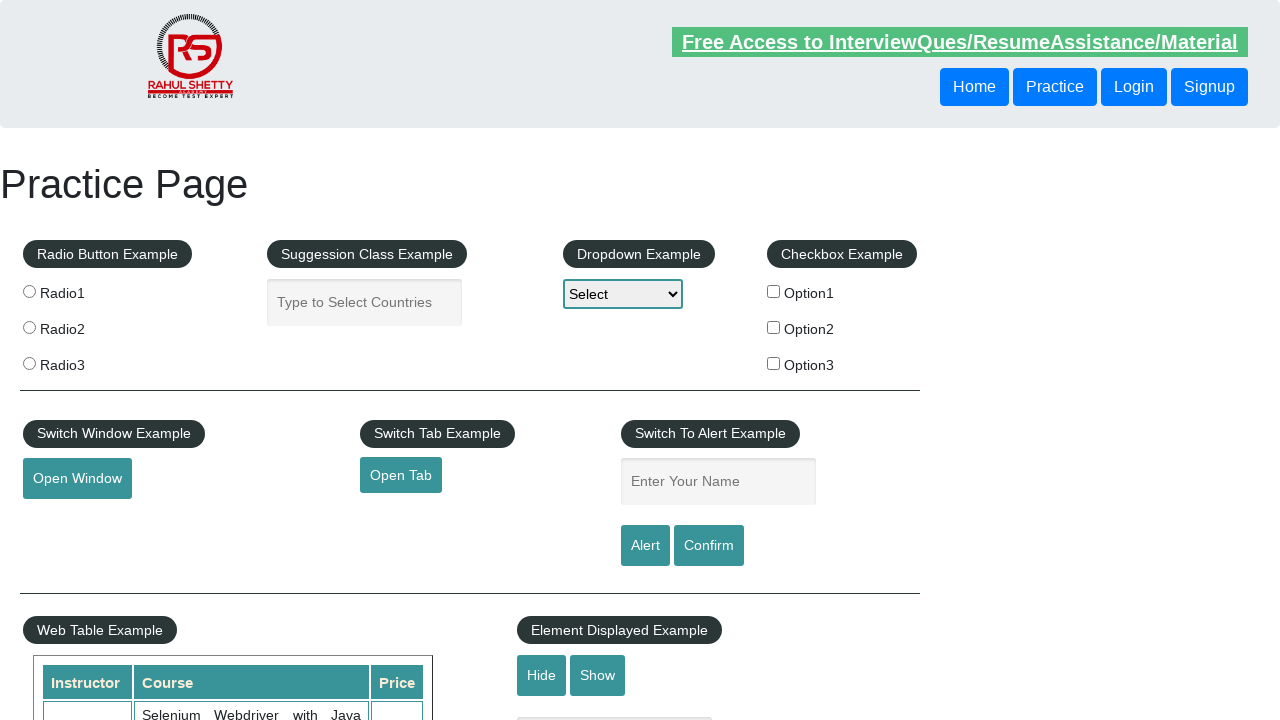

Clicked checkbox option 1 to select it at (774, 291) on (//input[@id='checkBoxOption1'])[1]
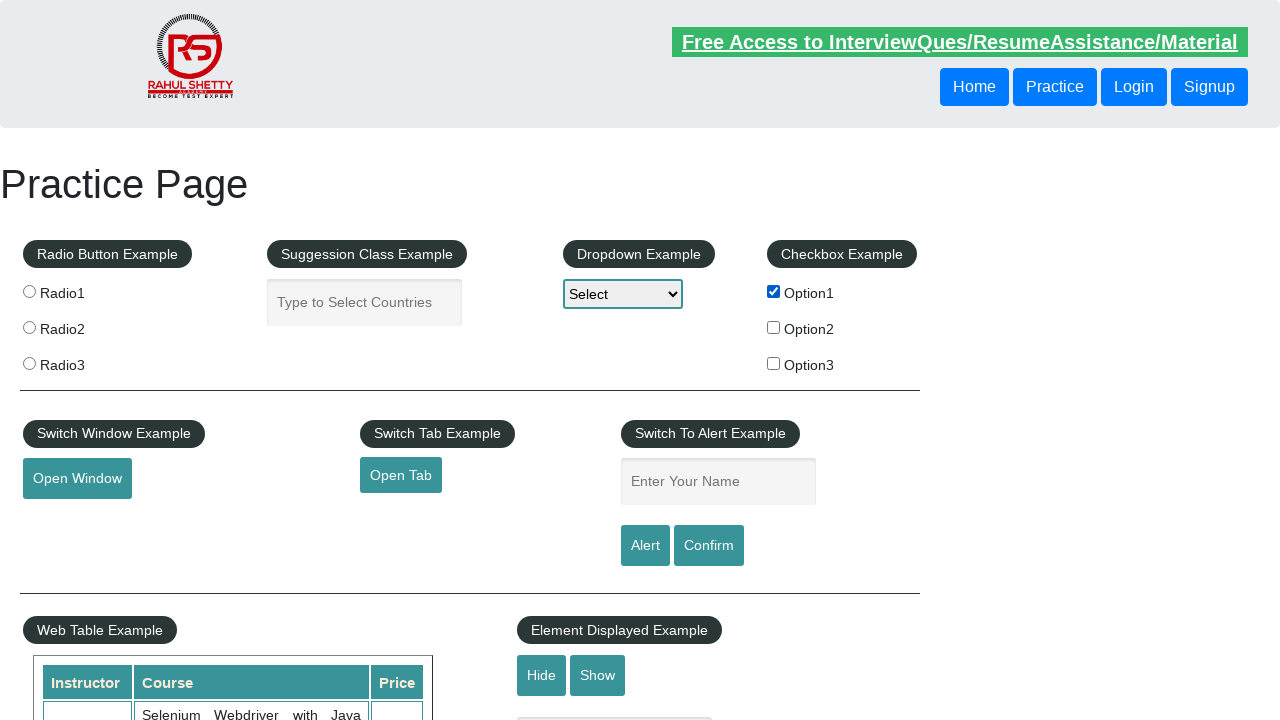

Clicked checkbox option 1 again to deselect it at (774, 291) on (//input[@id='checkBoxOption1'])[1]
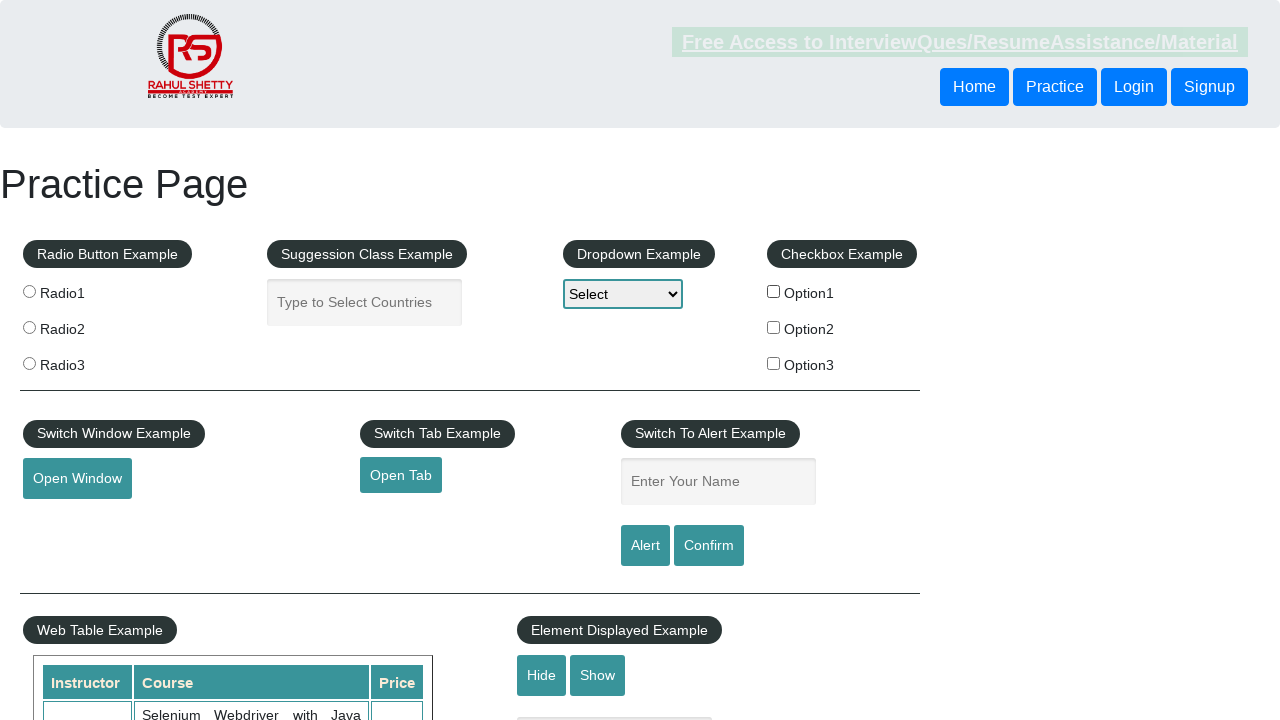

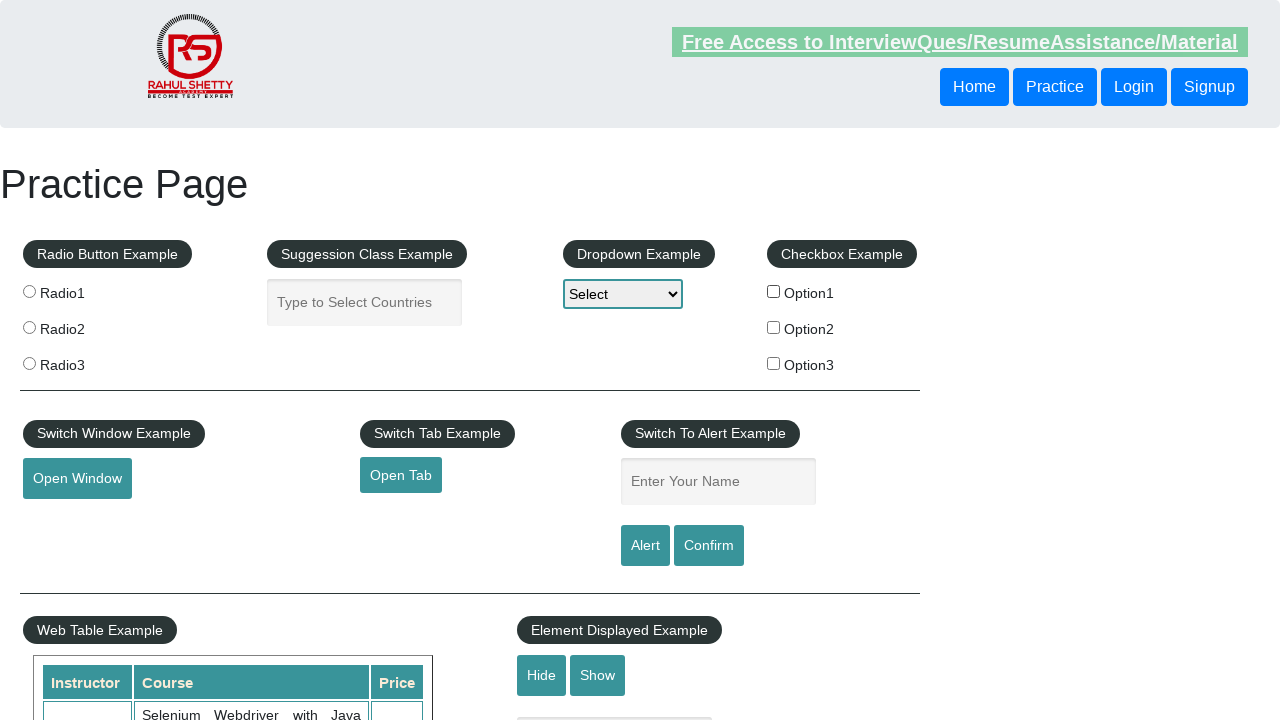